Attempts to click on a disabled radio button to demonstrate ElementClickInterceptedException

Starting URL: https://demoqa.com/radio-button

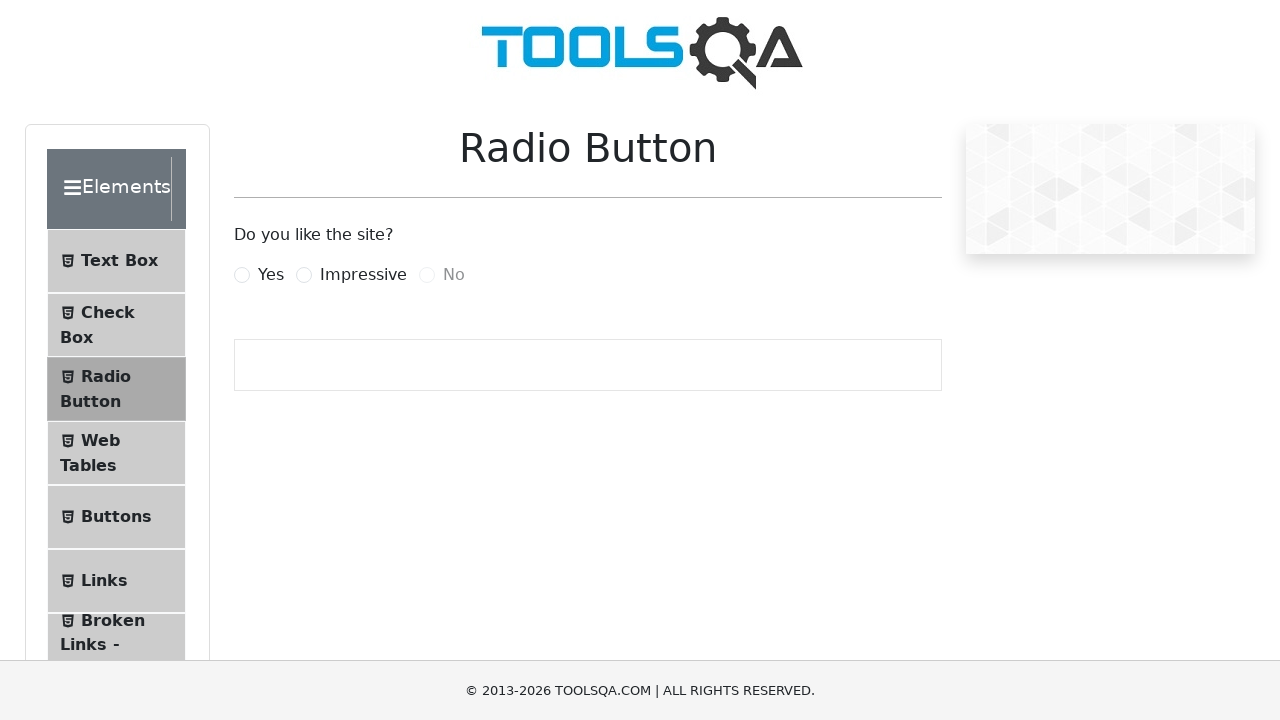

Navigated to radio button demo page
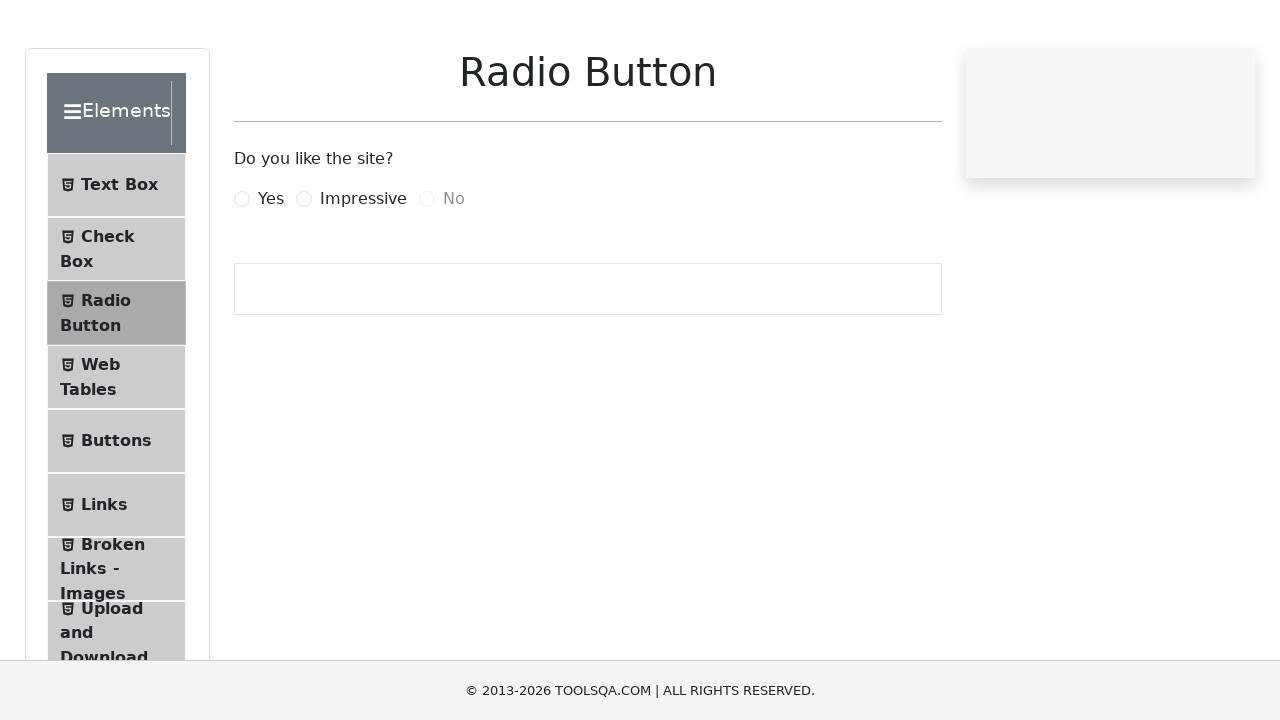

ElementClickInterceptedException caught - disabled radio button click intercepted as expected on #noRadio
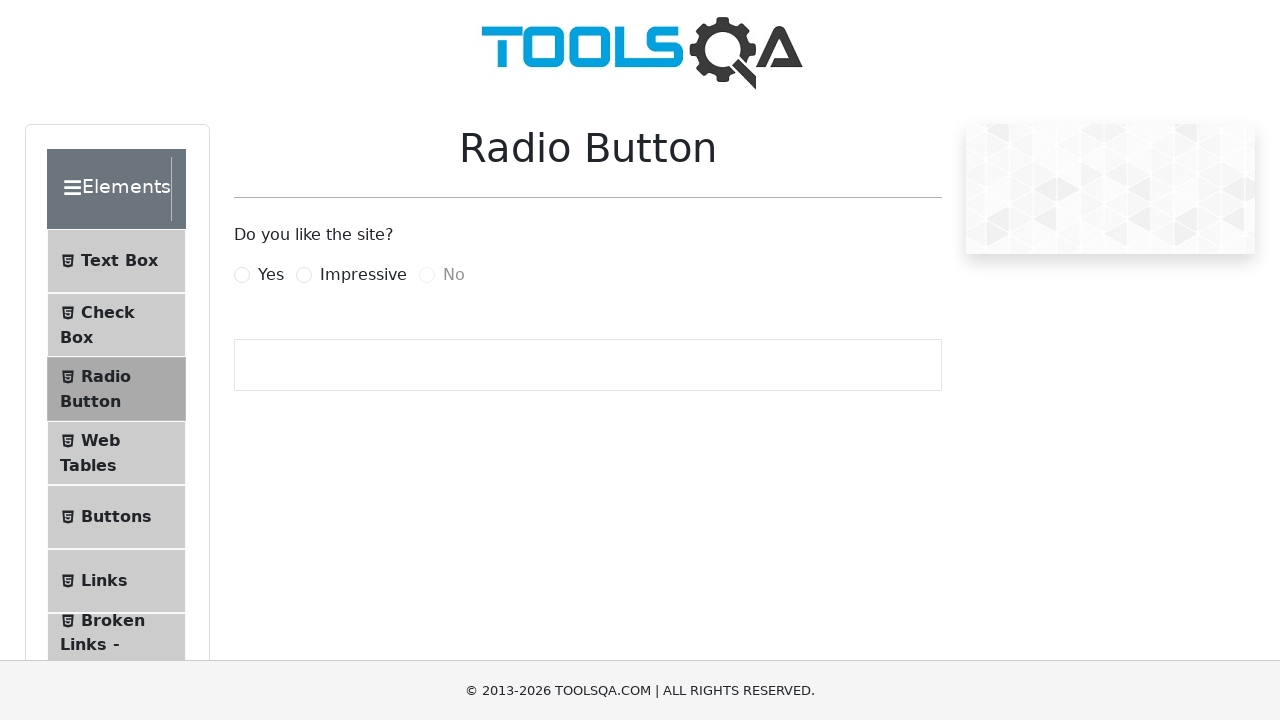

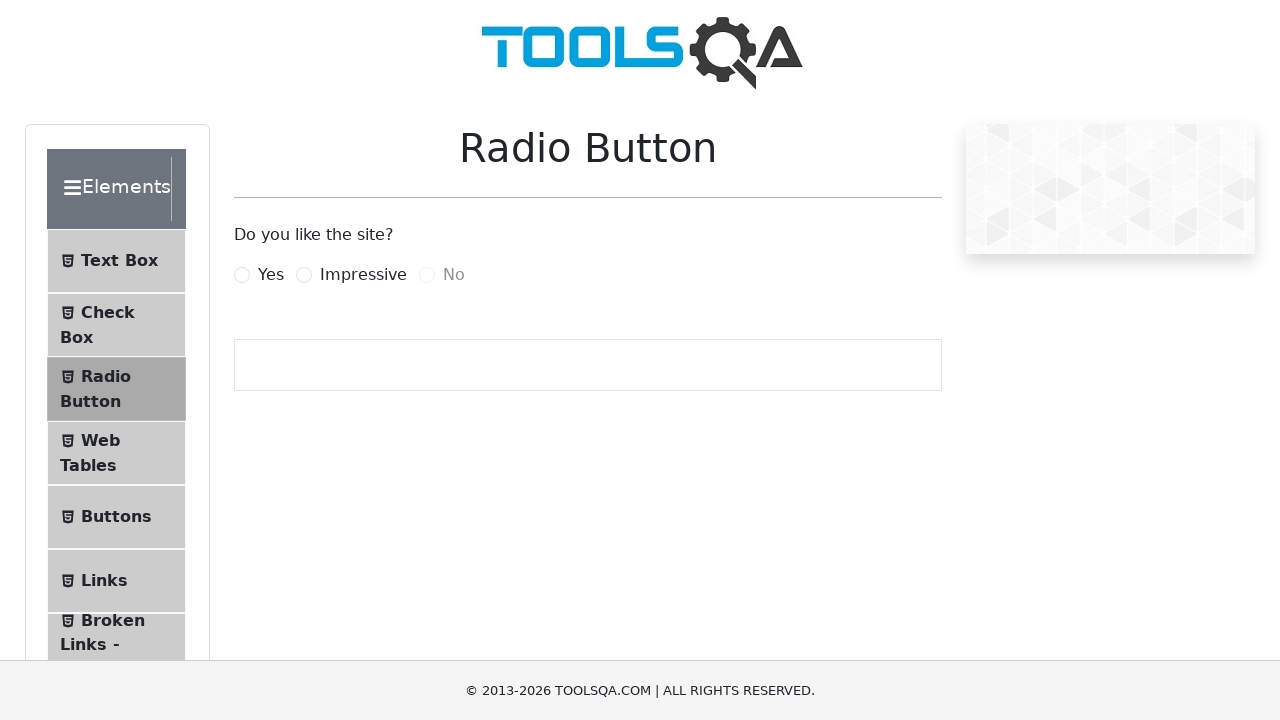